Navigates to CoinMarketCap landing page and verifies that cryptocurrency results are displayed in a table format

Starting URL: https://coinmarketcap.com/

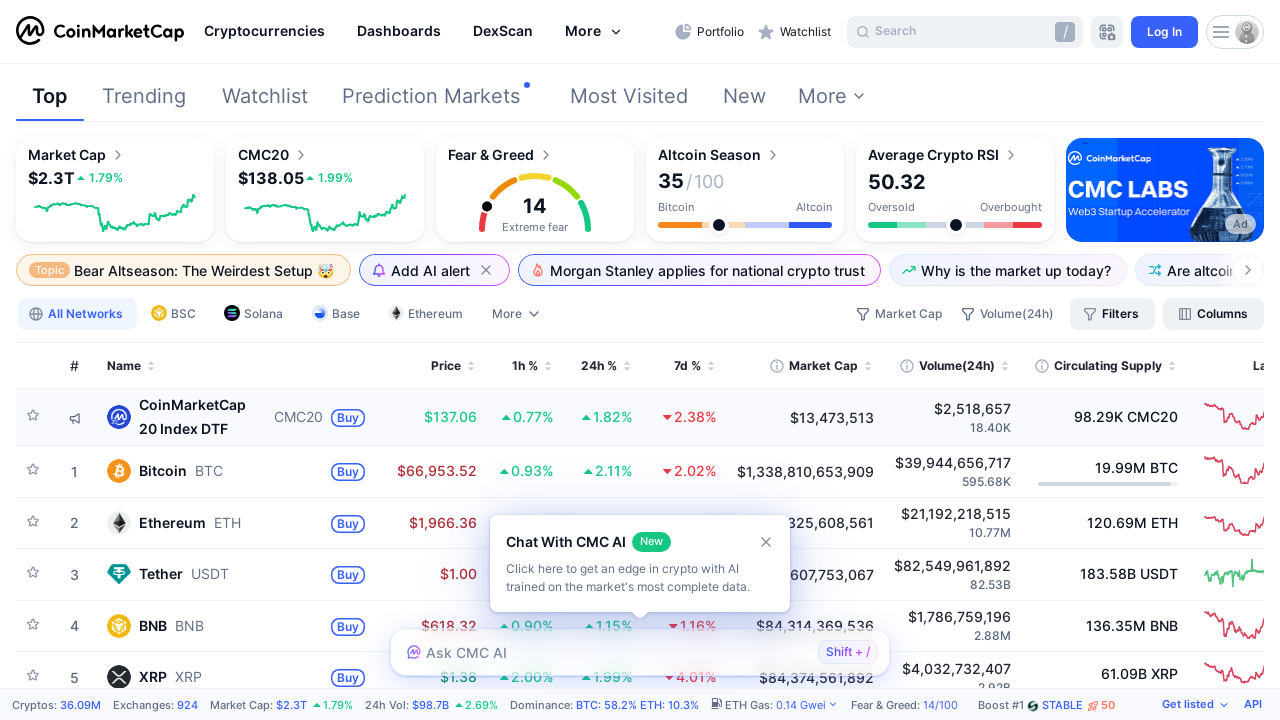

Navigated to CoinMarketCap landing page
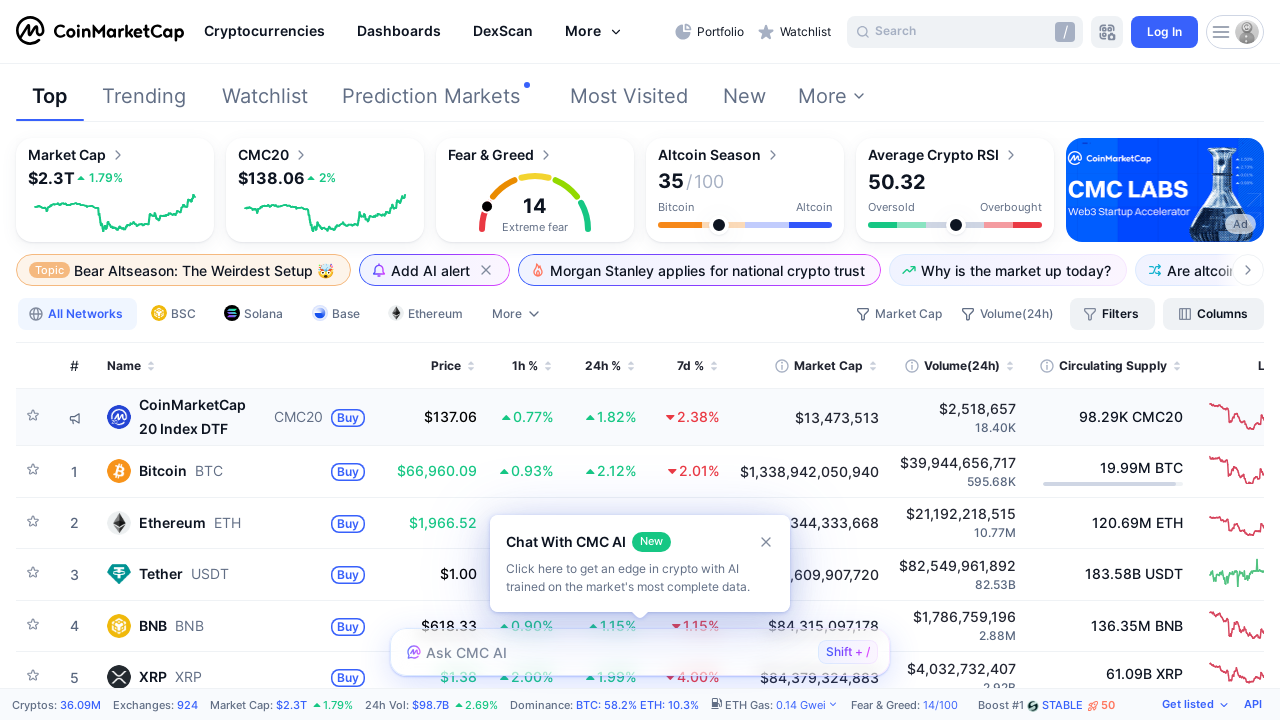

Cryptocurrency table loaded successfully
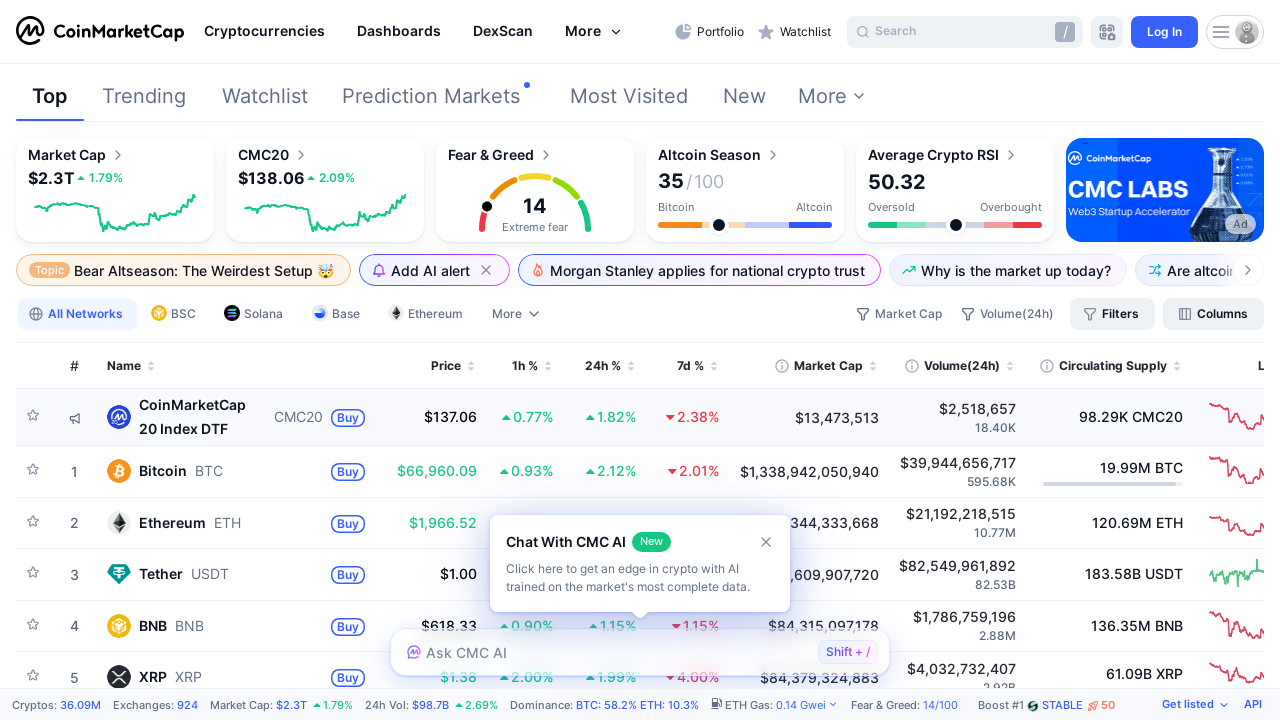

Located cryptocurrency results table
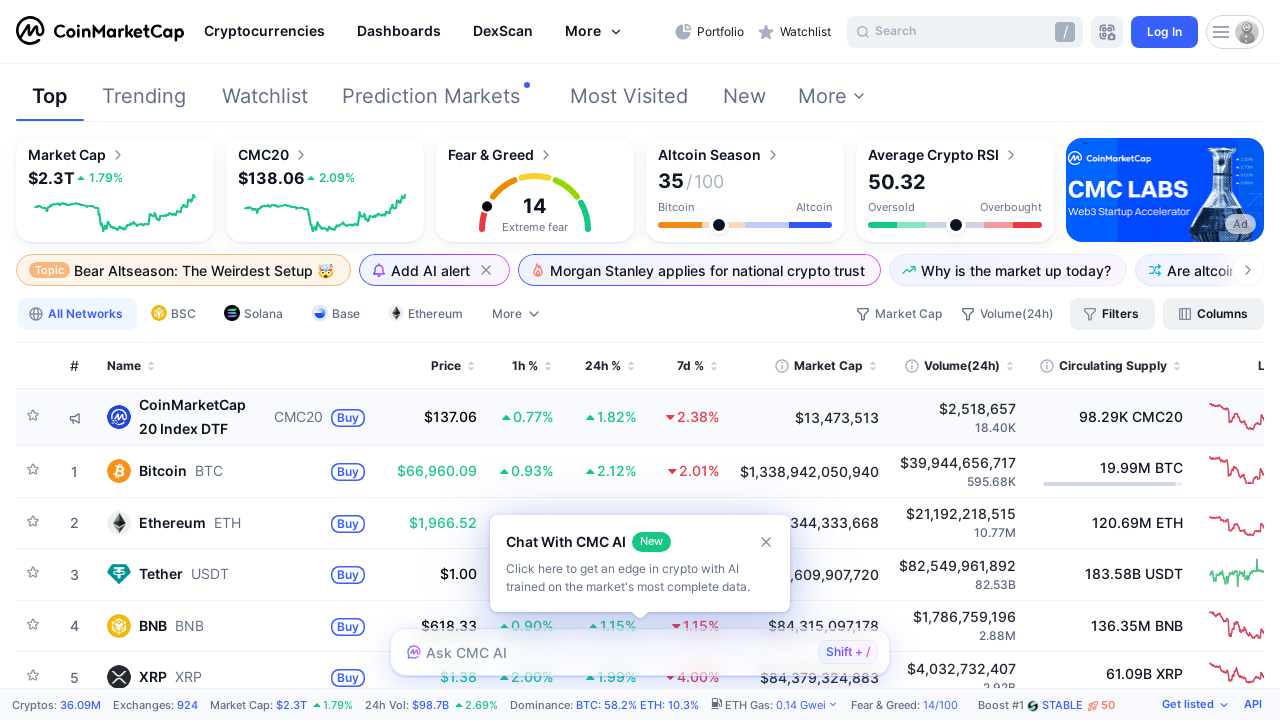

Verified cryptocurrency results are displayed in table format with 101 rows
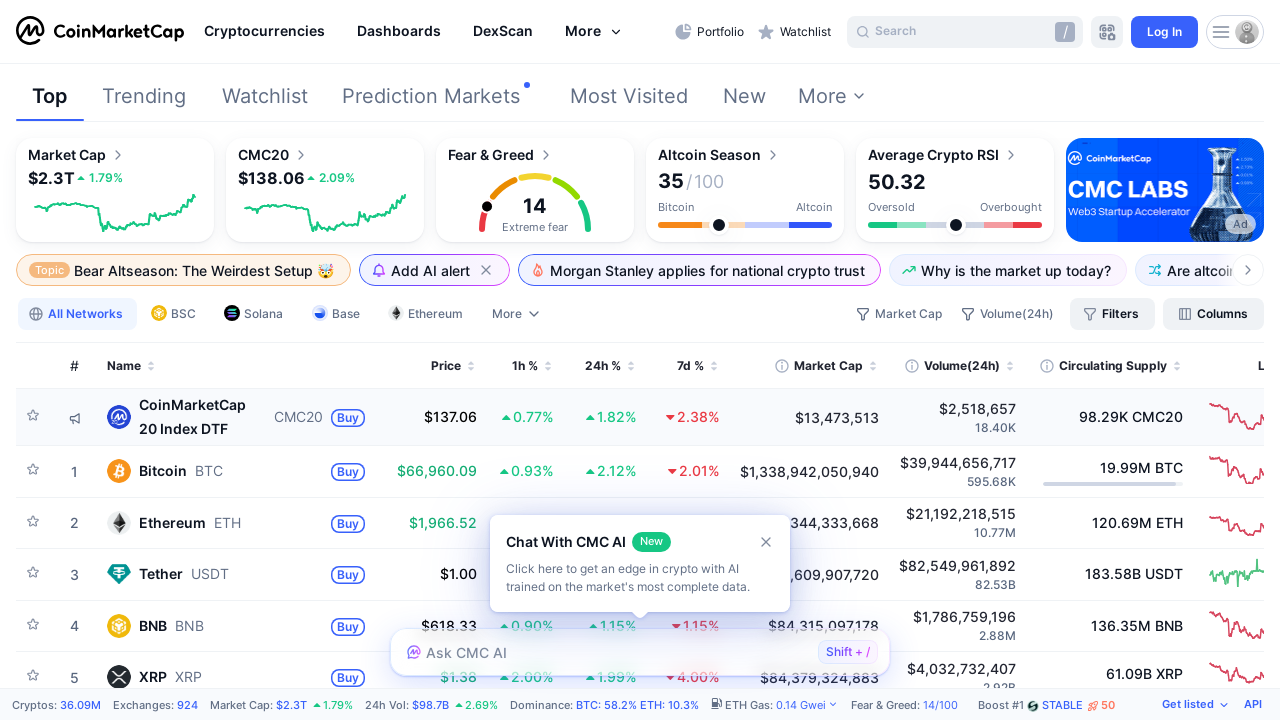

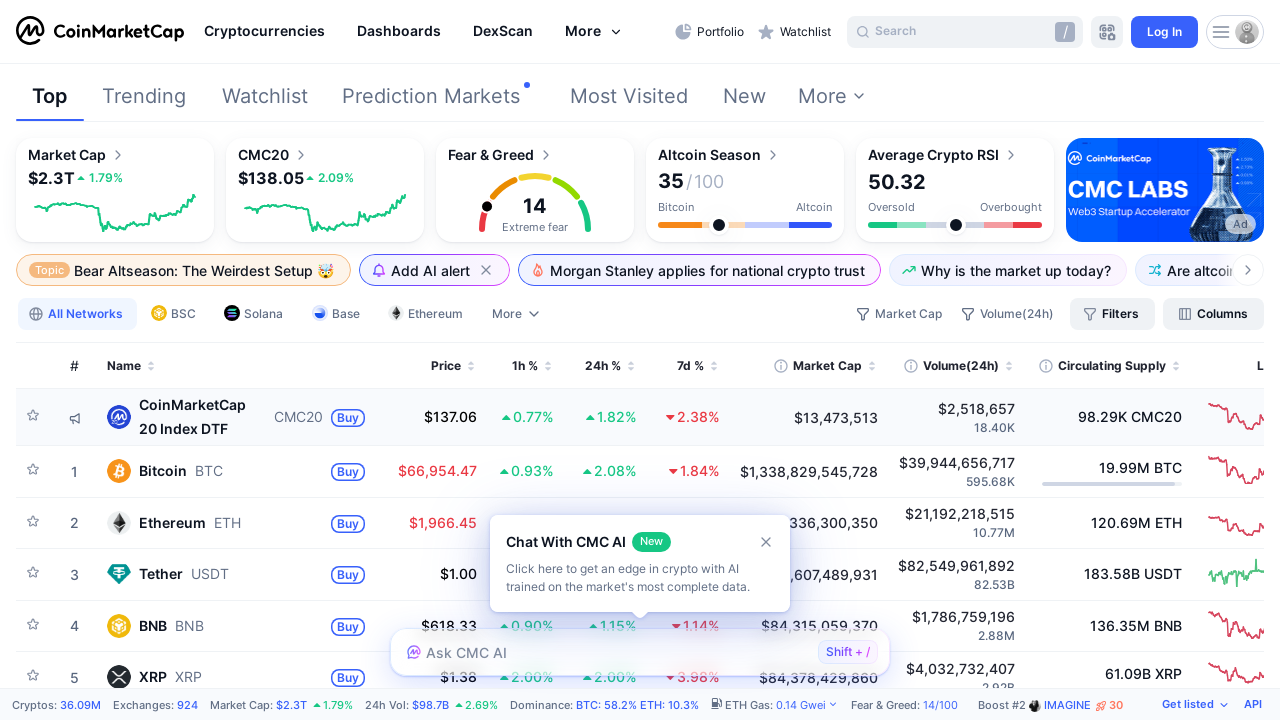